Performs a basic performance baseline check by navigating to the OrangeHRM application and waiting for the page to load.

Starting URL: https://opensource-demo.orangehrmlive.com

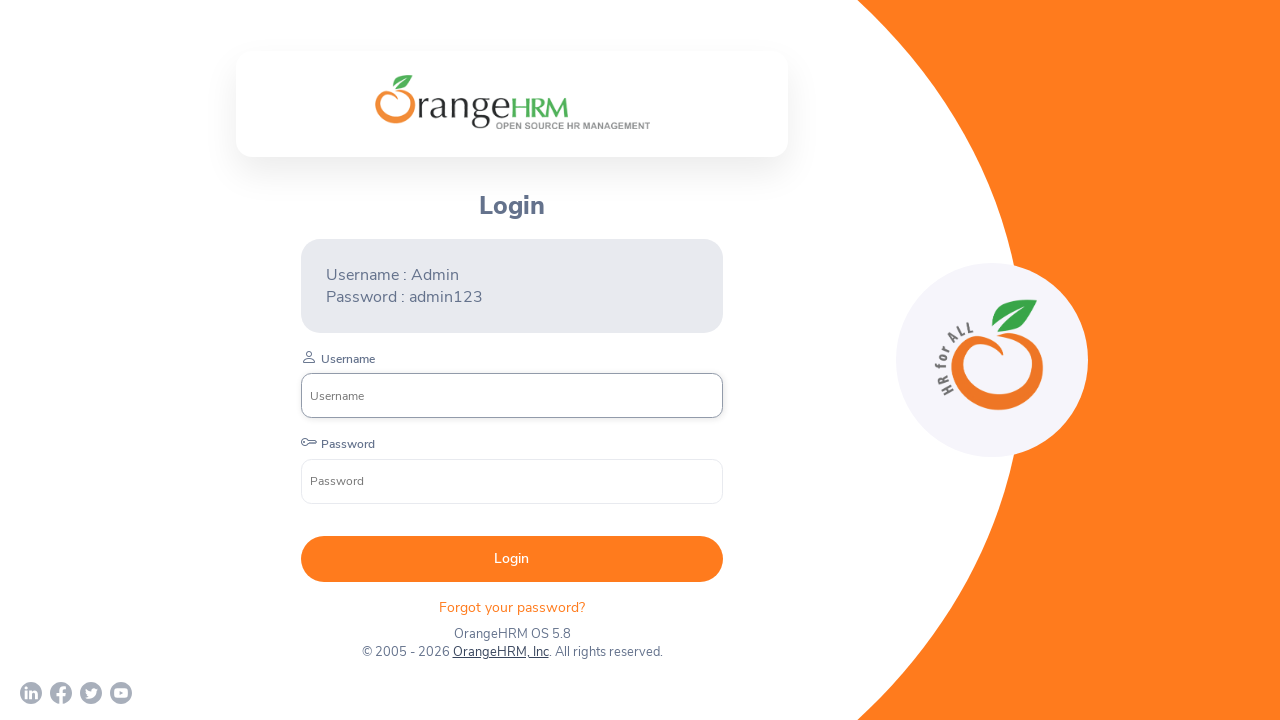

Waited for DOM content to load on OrangeHRM application
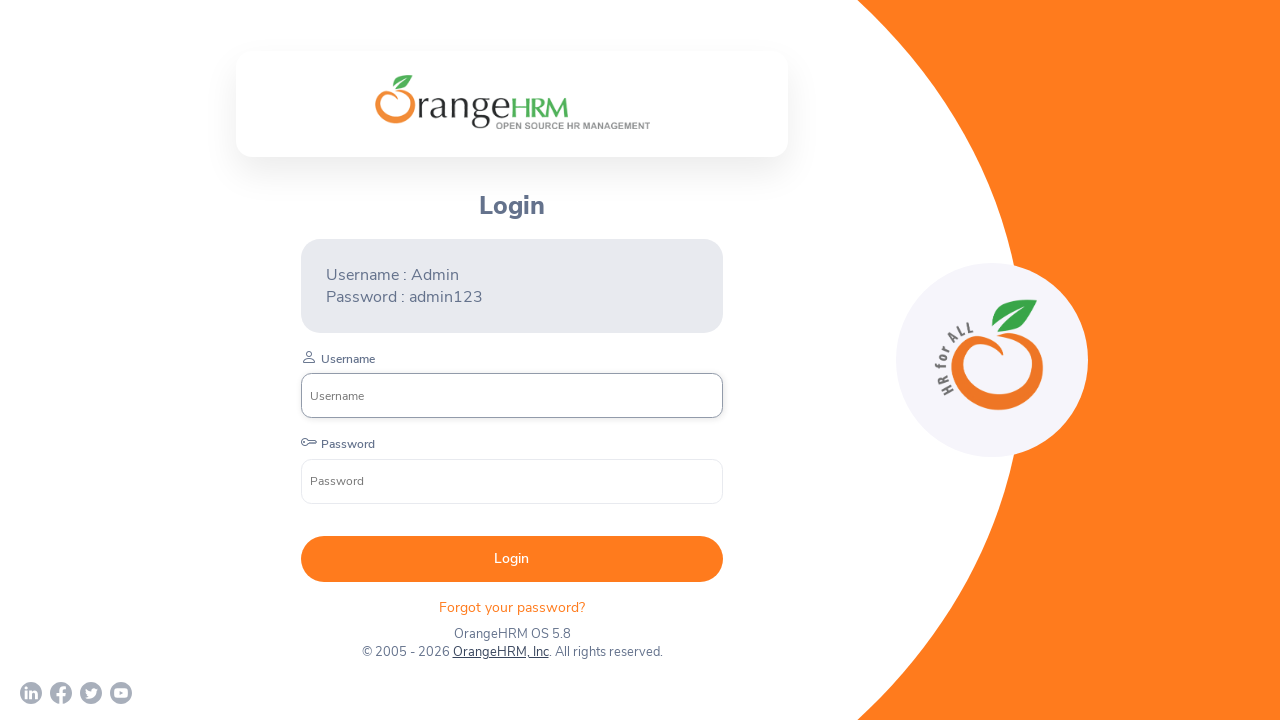

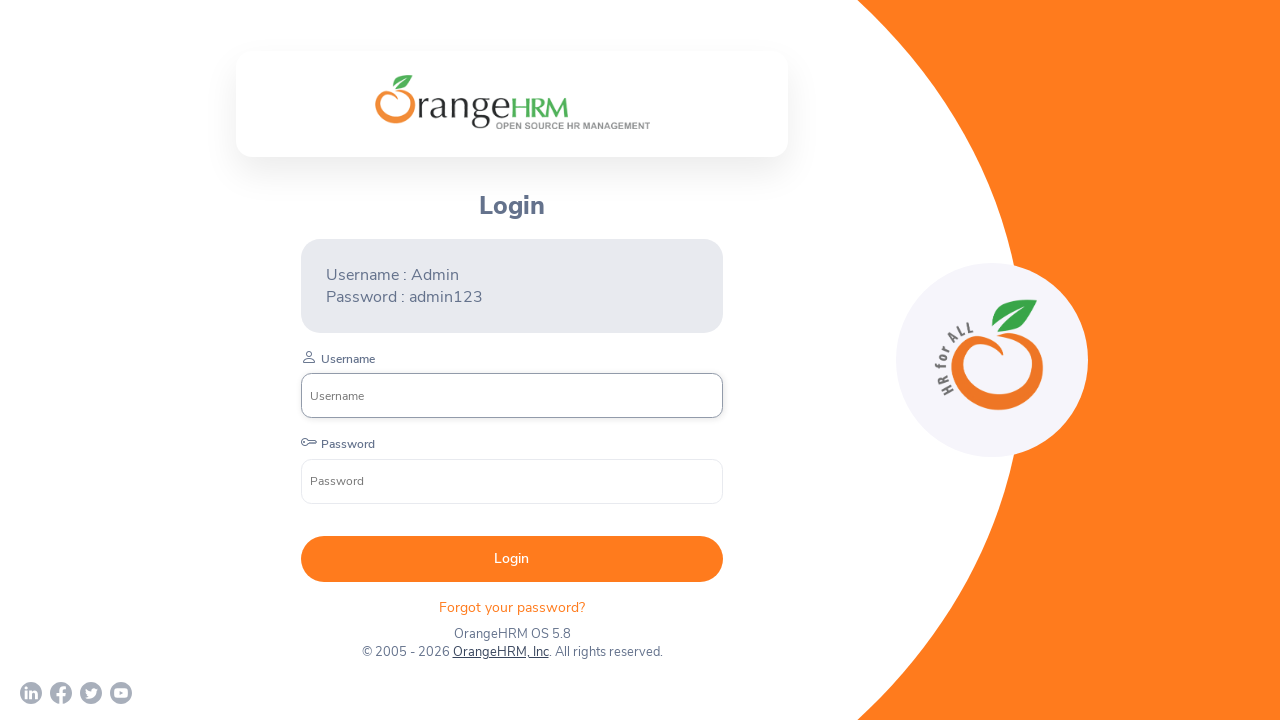